Tests Python.org search functionality by entering "pycon" in the search box and submitting the search

Starting URL: http://www.python.org

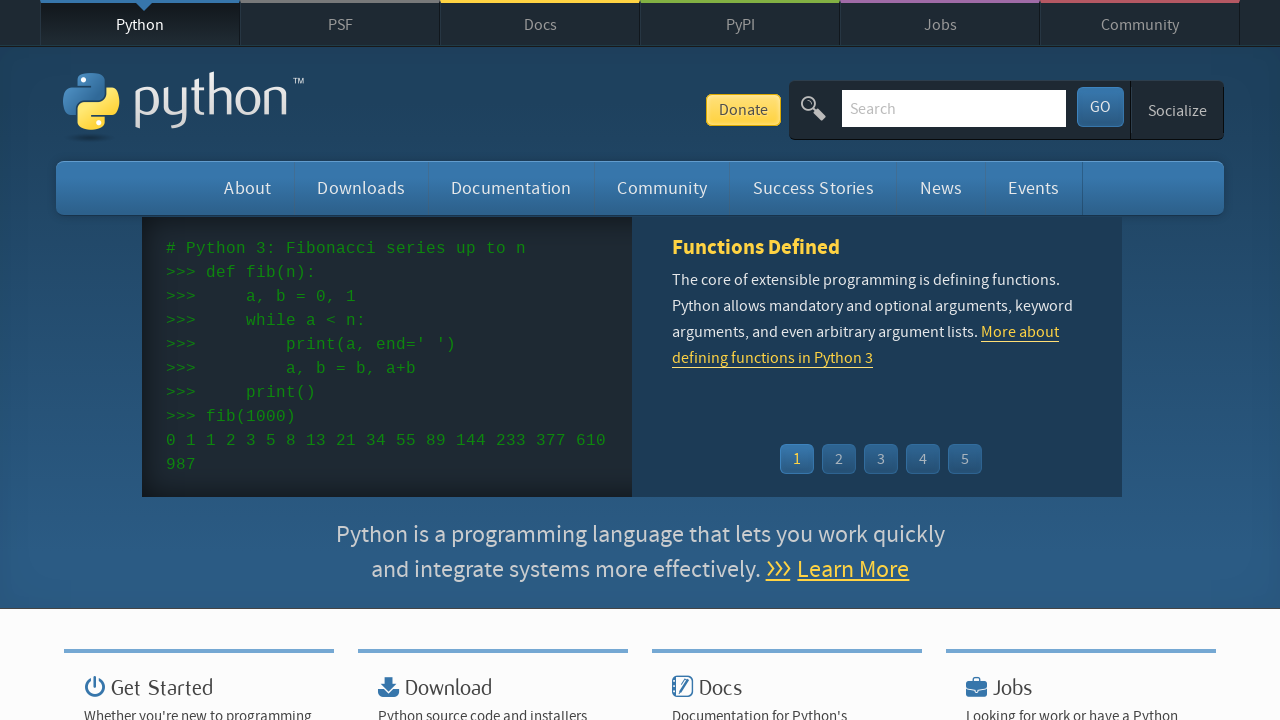

Verified 'Python' is in the page title
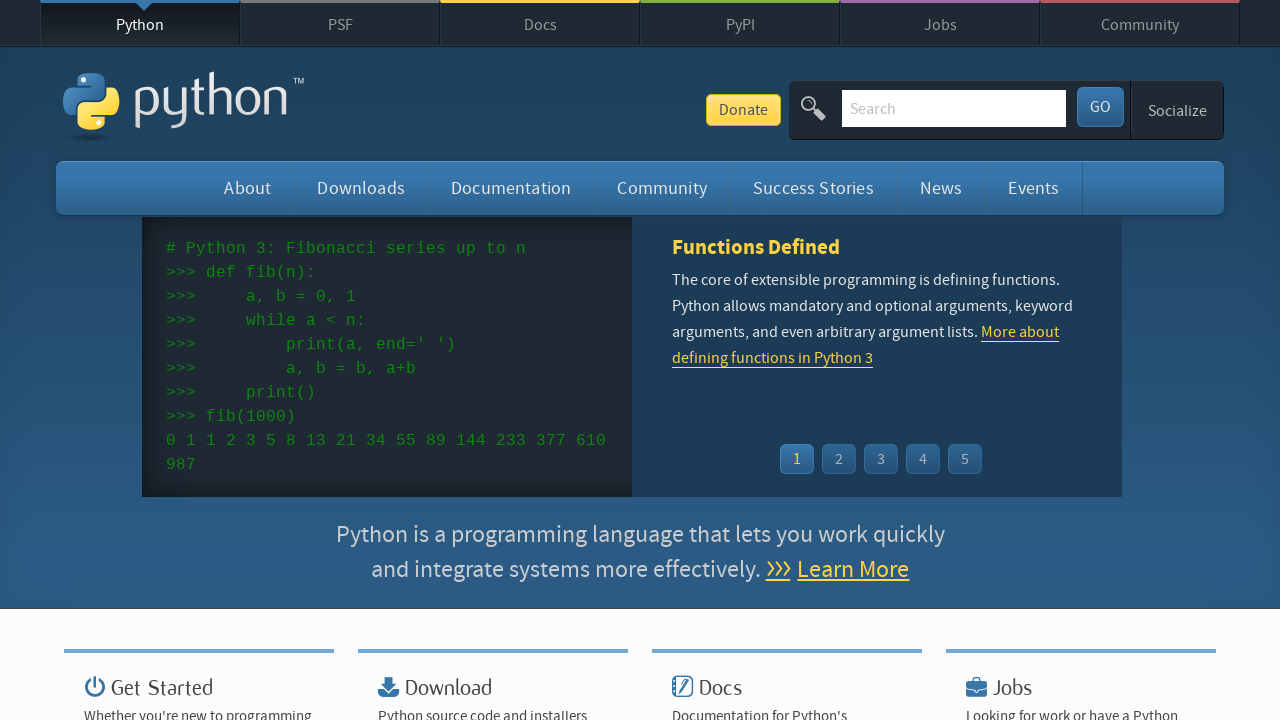

Cleared the search input field on input[name='q']
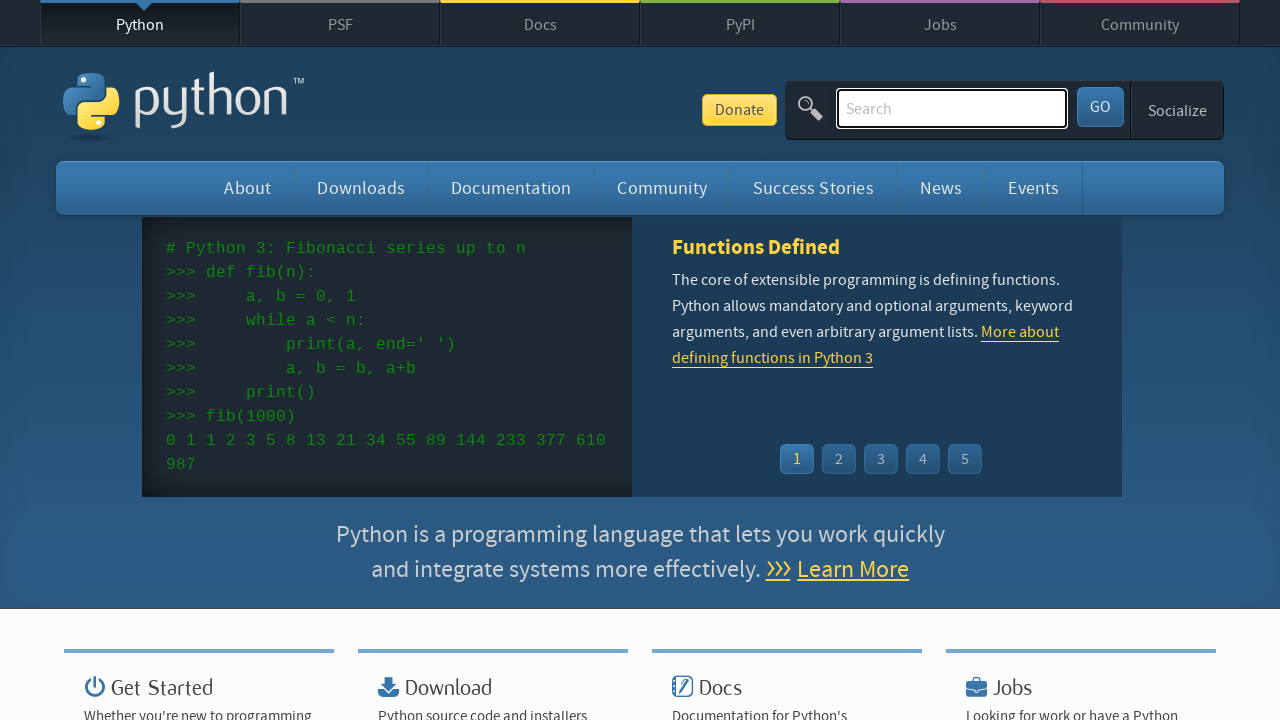

Entered 'pycon' in the search field on input[name='q']
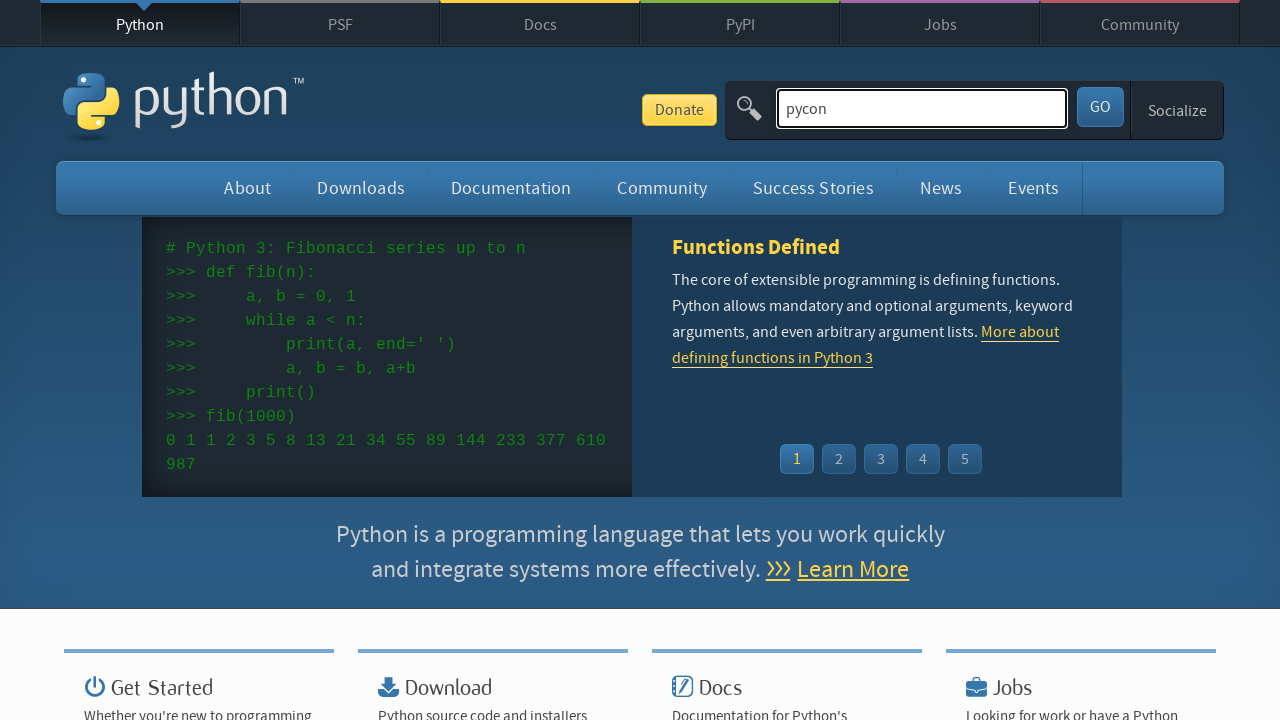

Submitted search by pressing Enter on input[name='q']
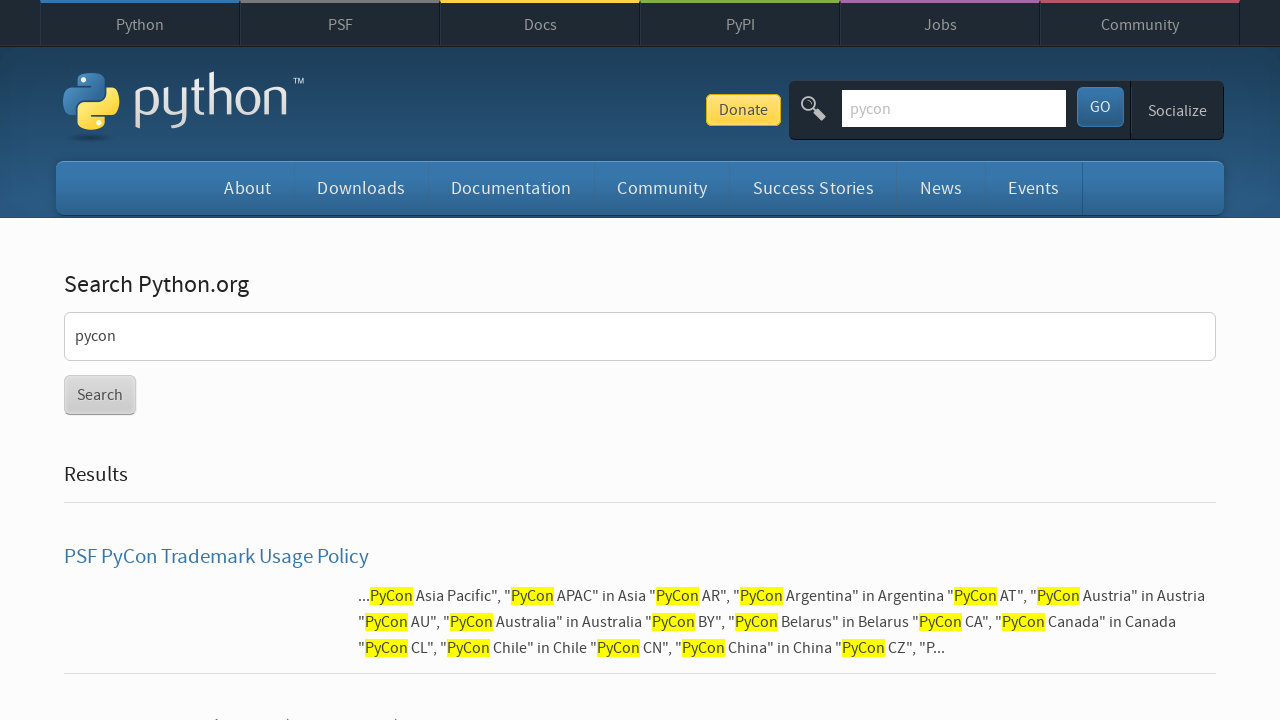

Search results page loaded (networkidle)
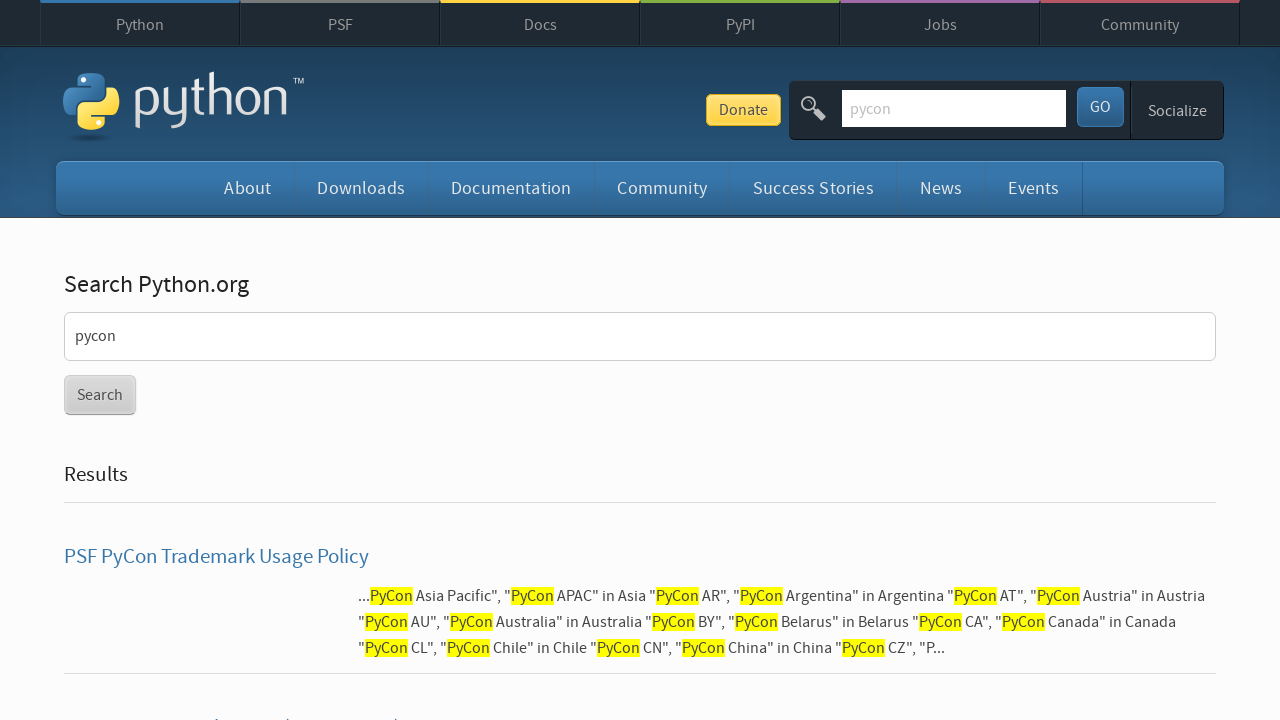

Verified search results are displayed (no 'No results found' message)
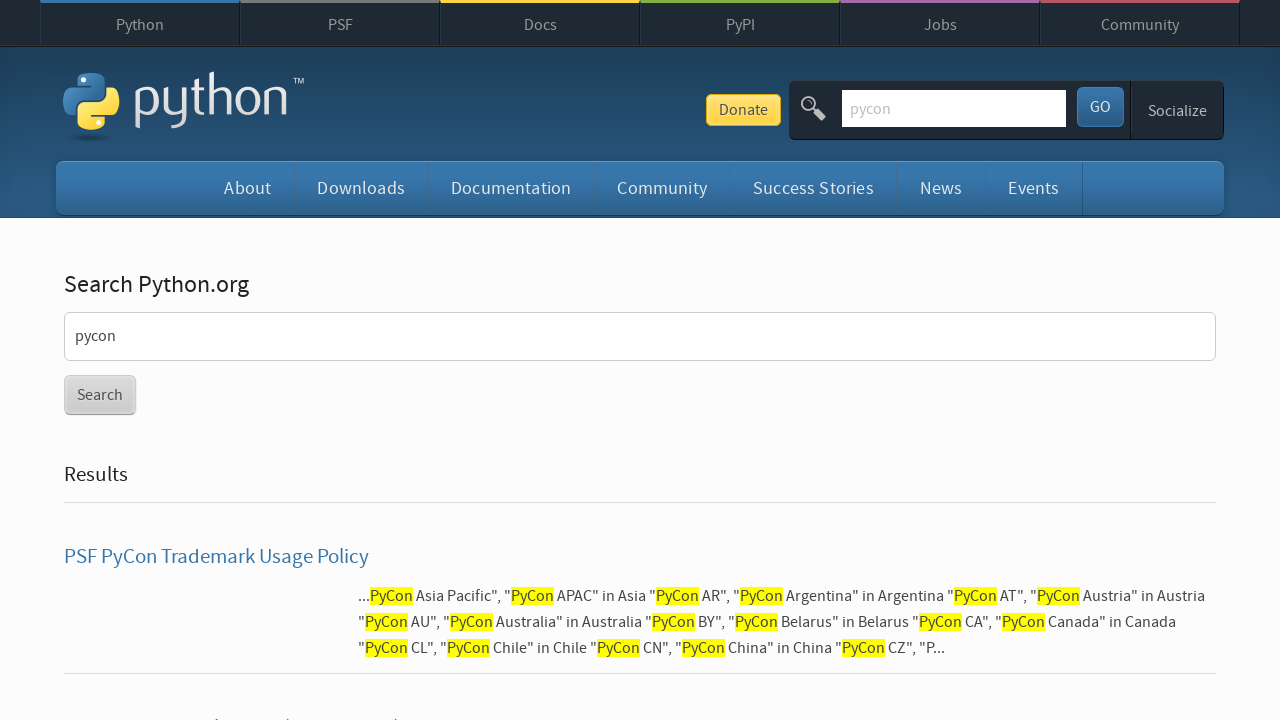

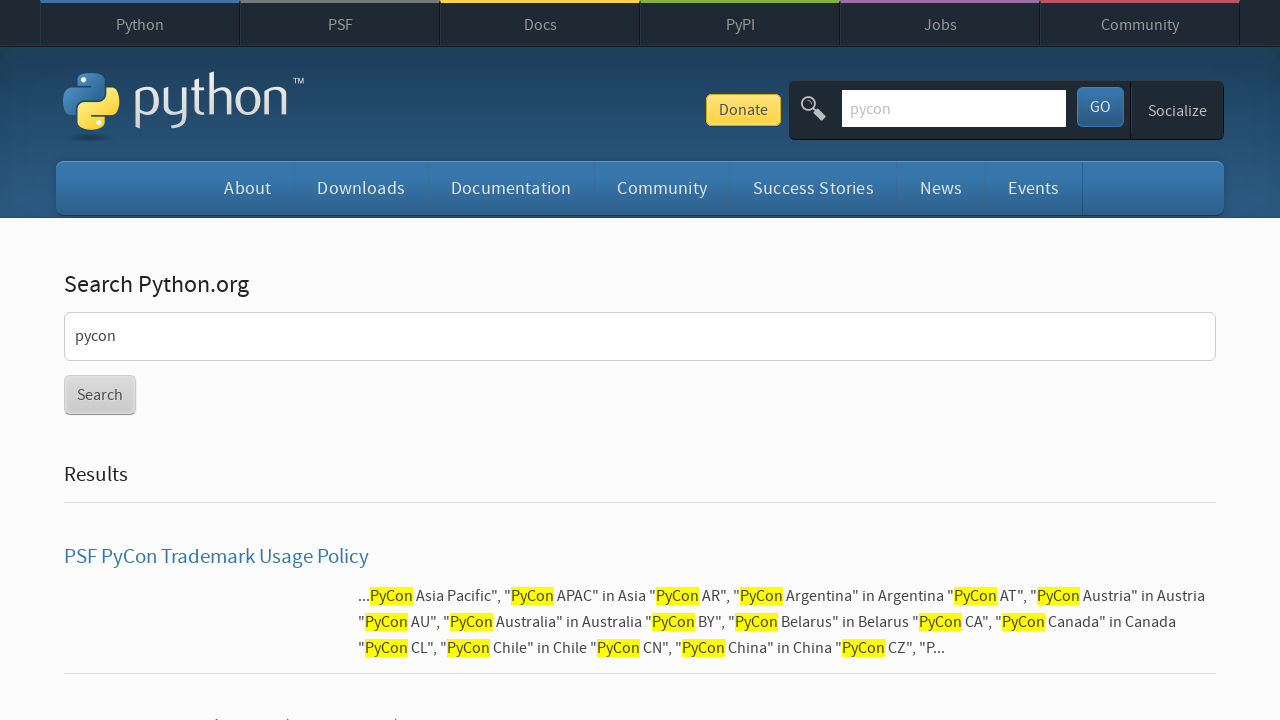